Tests drag and drop functionality within an iframe on the jQuery UI demo page by dragging an element and dropping it onto a target element

Starting URL: http://jqueryui.com/droppable/

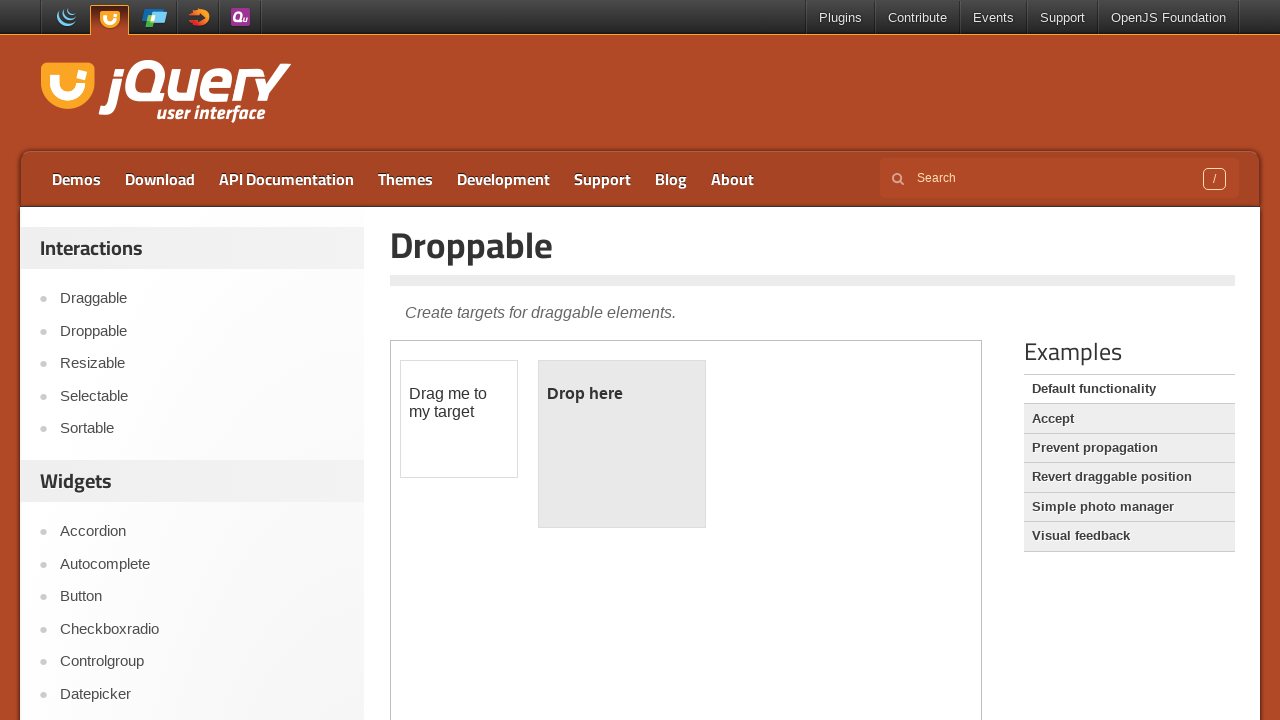

Located iframe.demo-frame containing the droppable demo
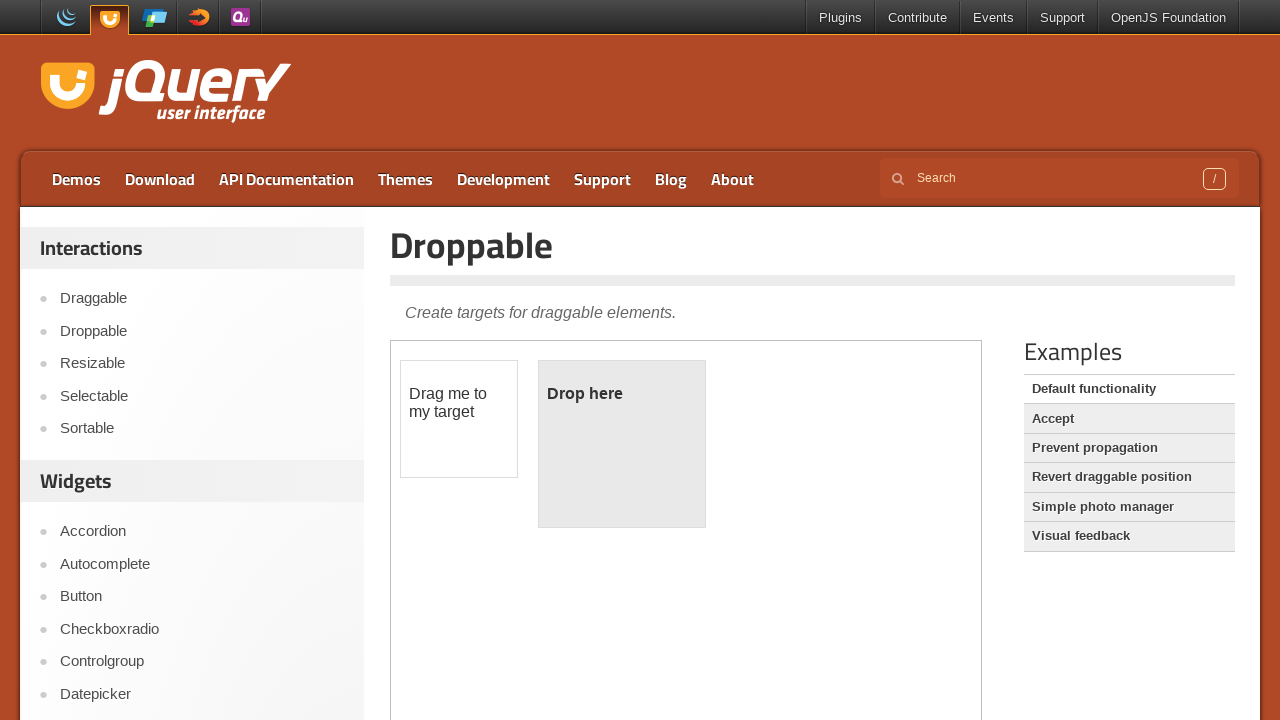

Located draggable element (#draggable) within the iframe
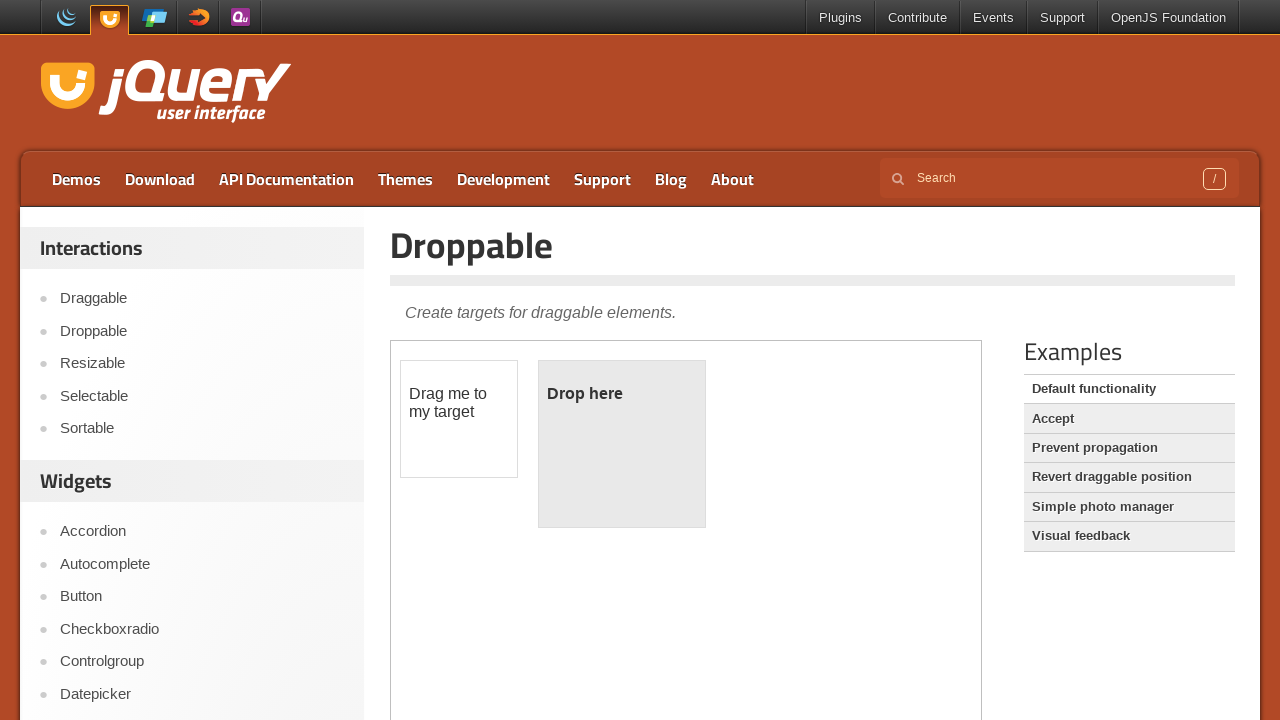

Located droppable target element (#droppable) within the iframe
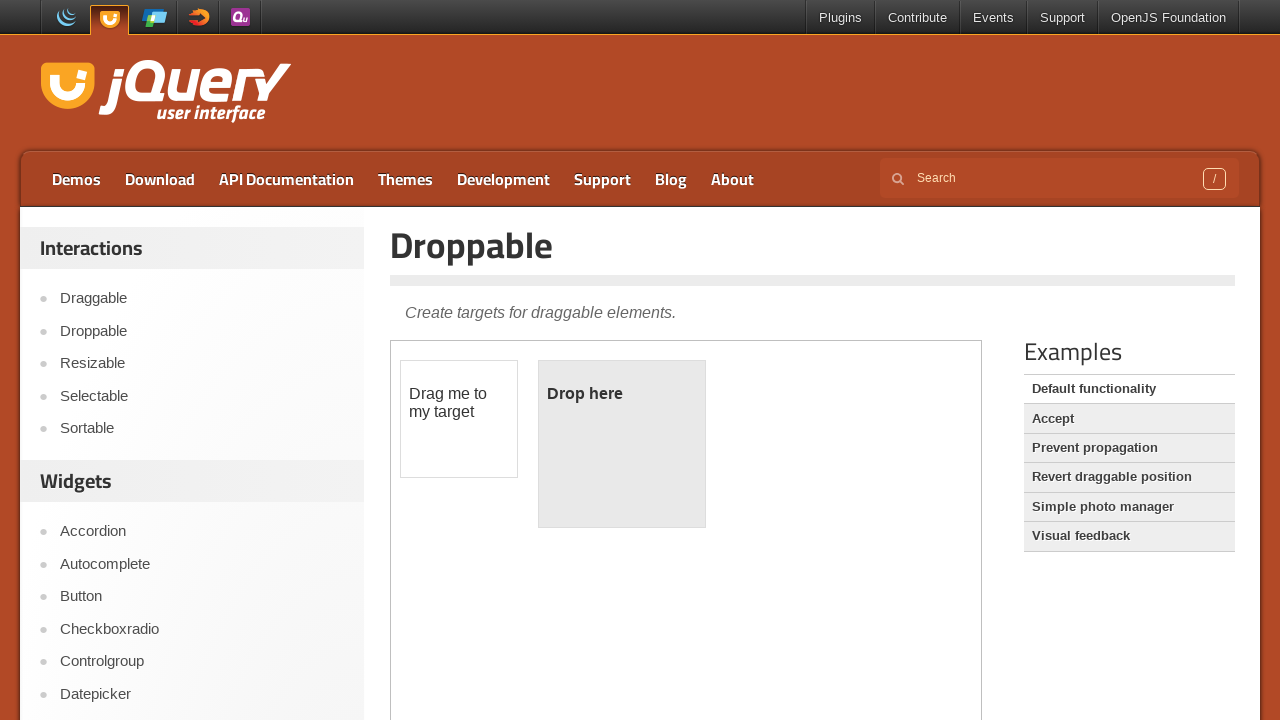

Dragged #draggable element and dropped it onto #droppable element at (622, 444)
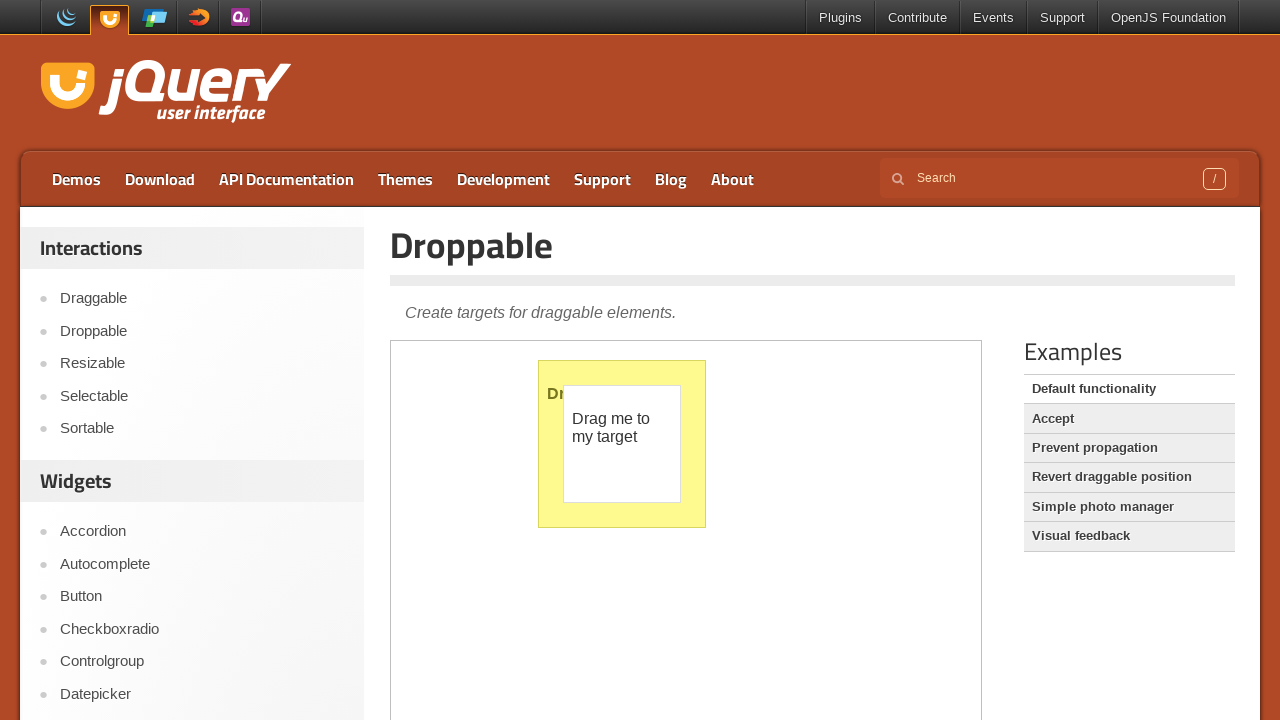

Verified drop was successful - droppable element gained ui-state-highlight class
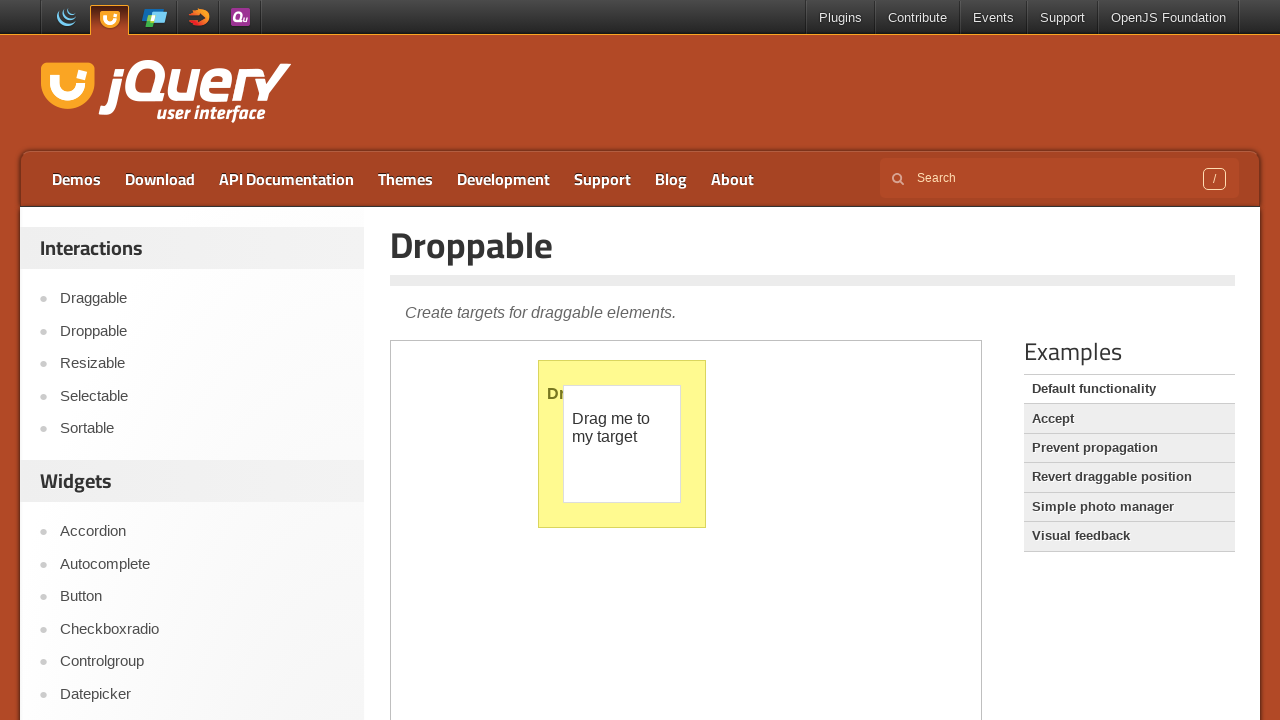

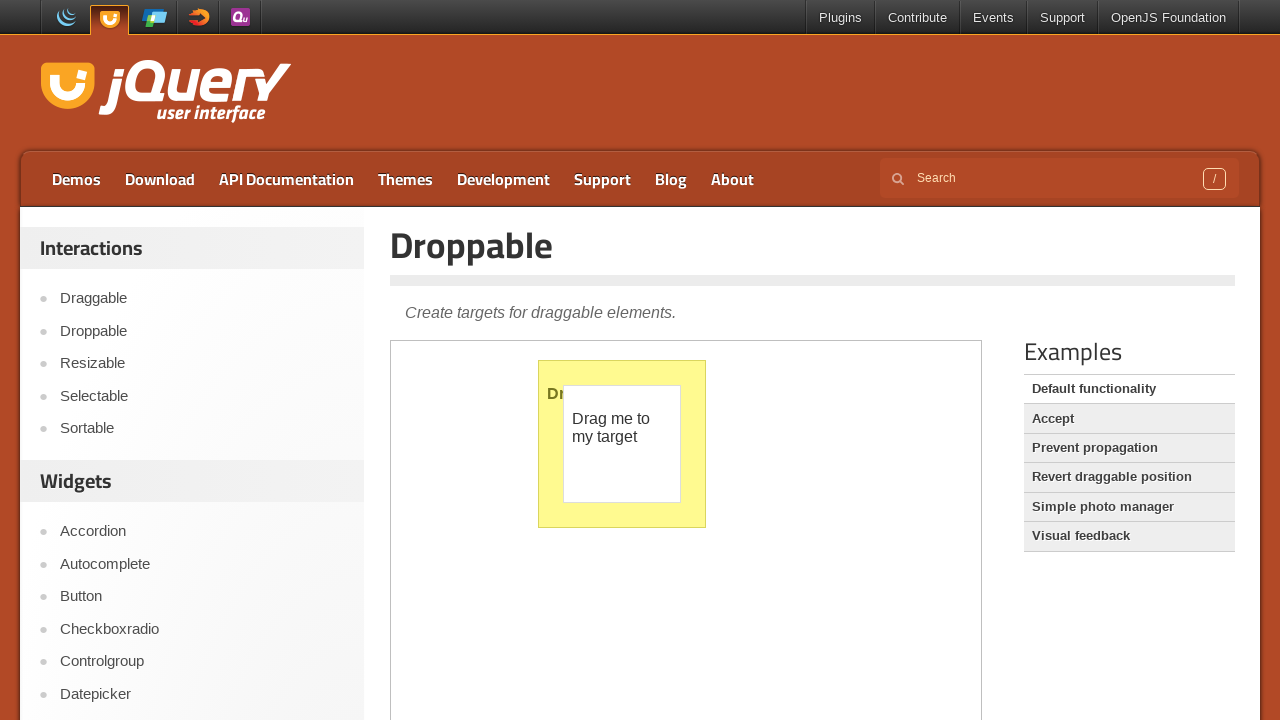